Tests a form submission that involves extracting an attribute value, calculating a mathematical result, filling an input field, checking a checkbox, selecting a radio button, and submitting the form

Starting URL: http://suninjuly.github.io/get_attribute.html

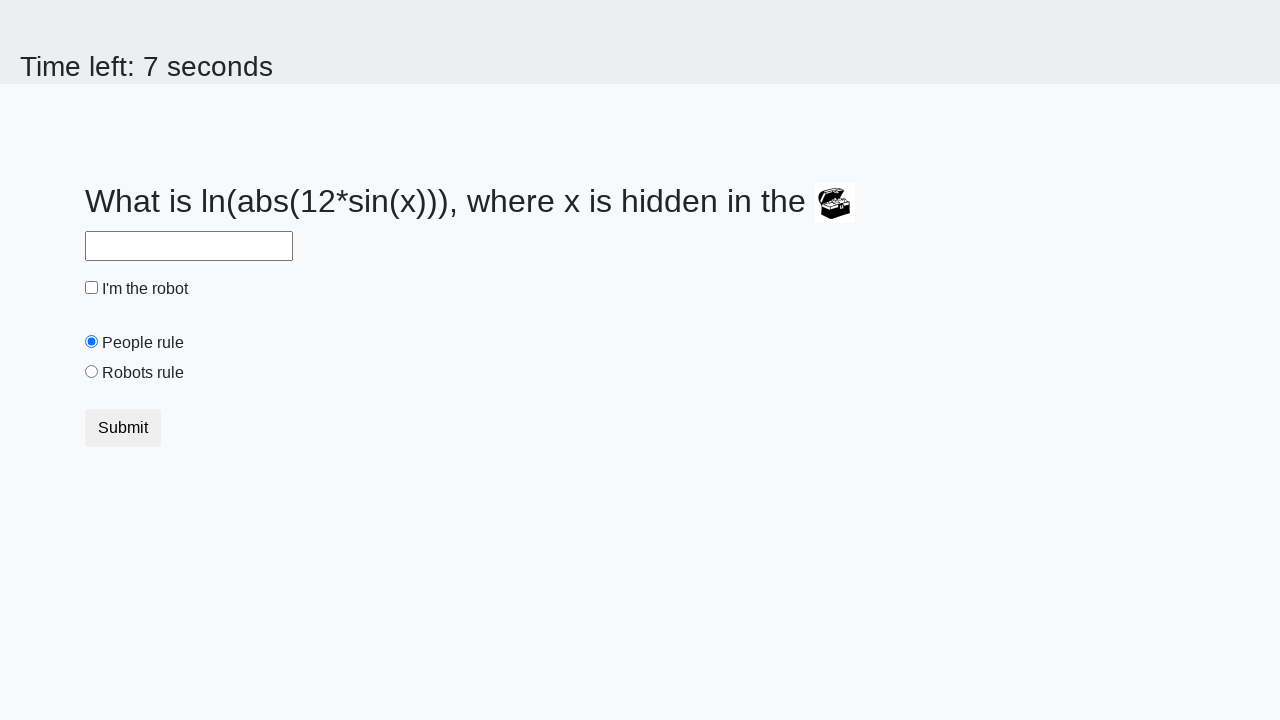

Located treasure element with ID 'treasure'
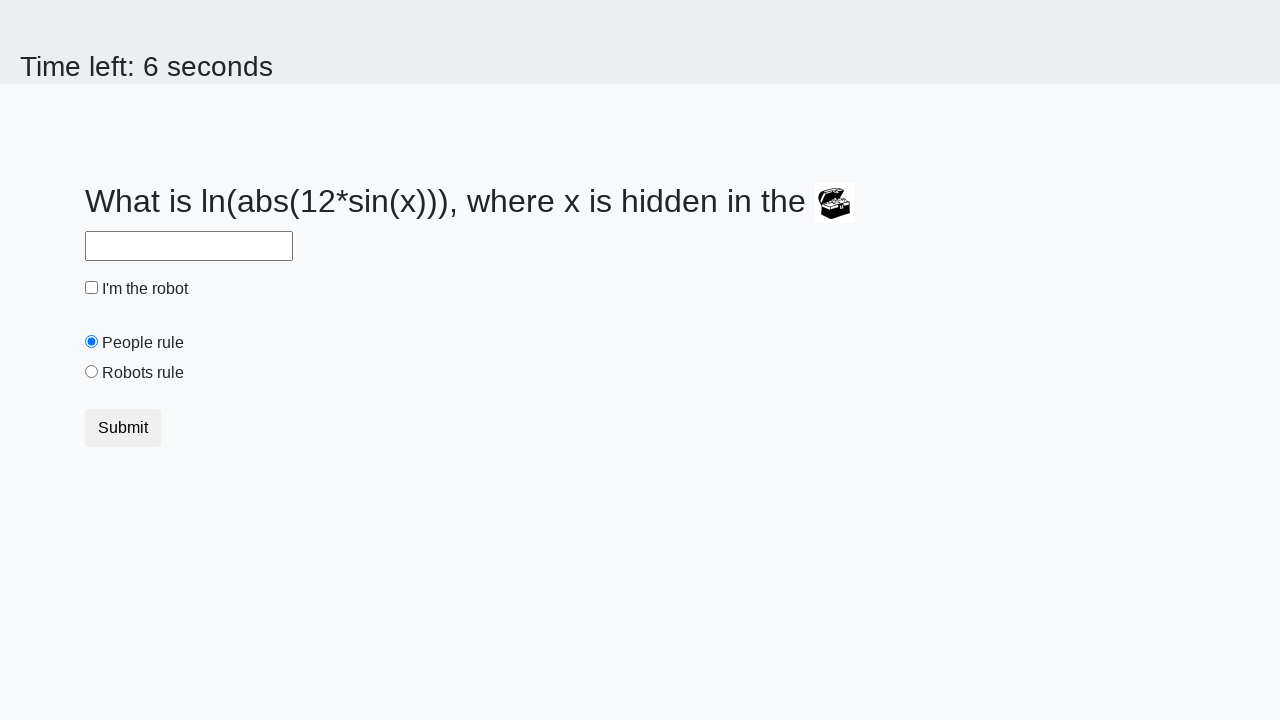

Extracted 'valuex' attribute value: 295
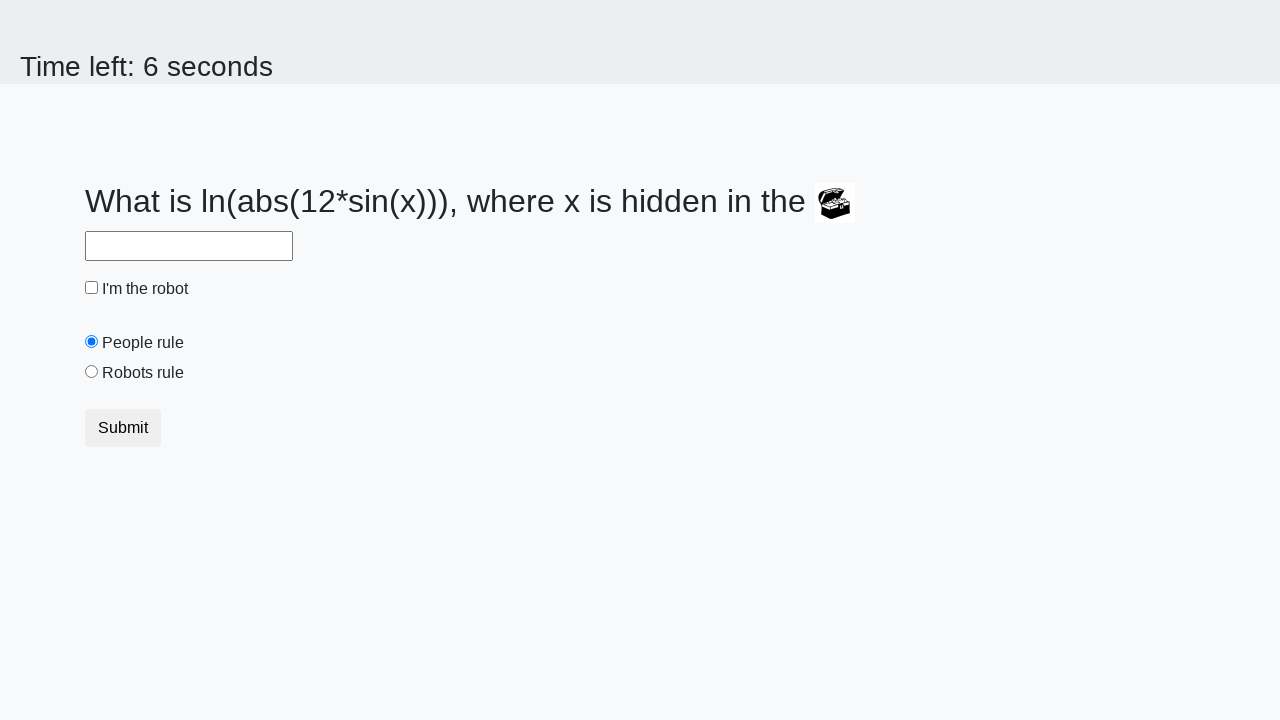

Calculated answer using formula: 1.2967478460406712
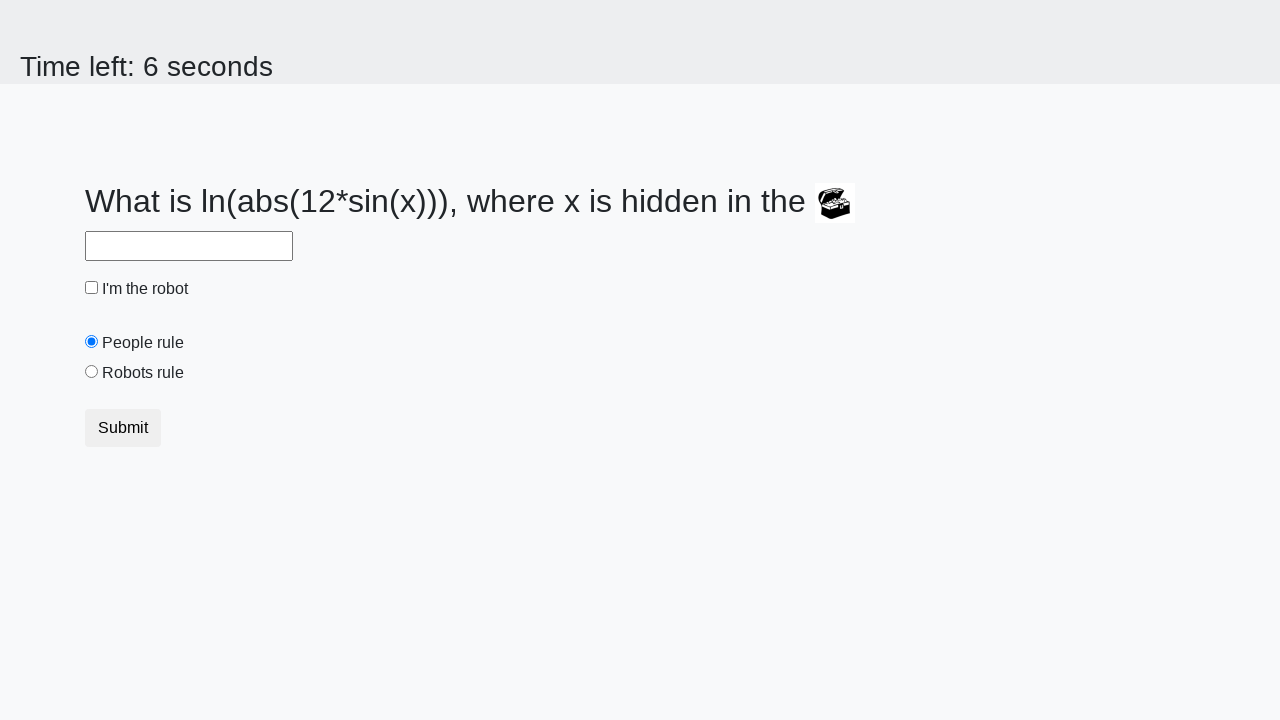

Filled answer field with calculated value: 1.2967478460406712 on #answer
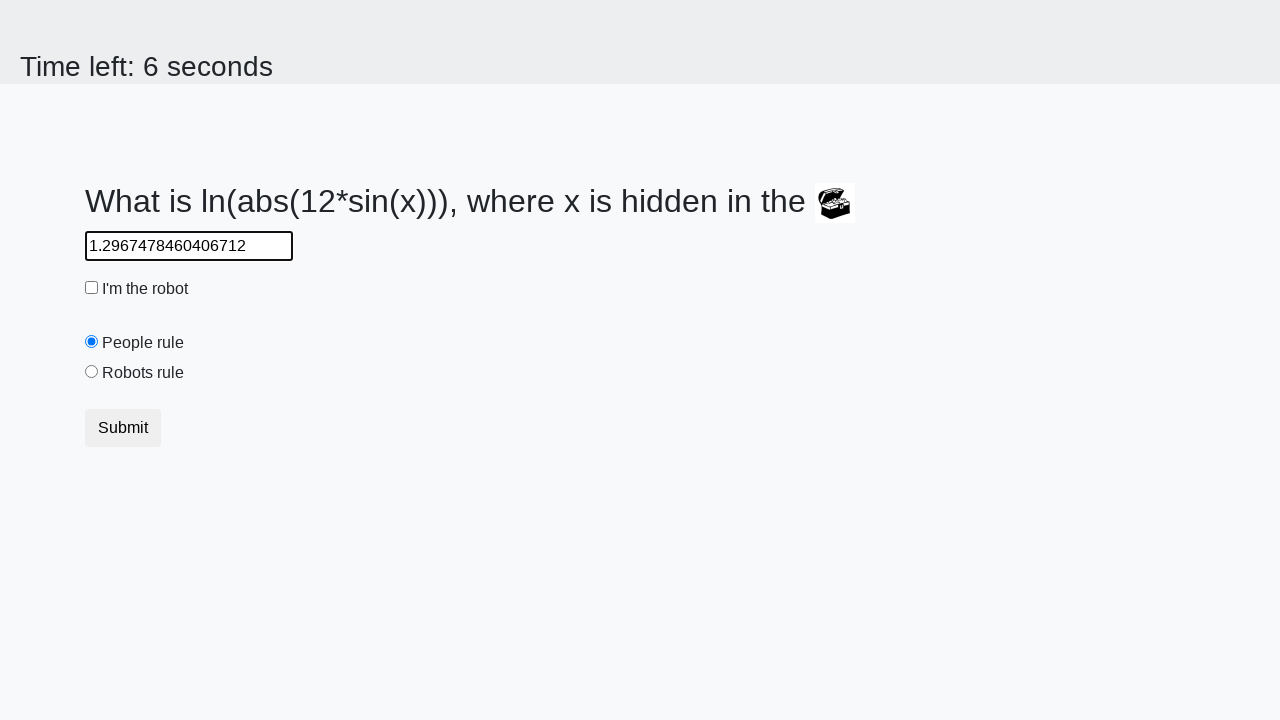

Clicked robot checkbox at (92, 288) on #robotCheckbox
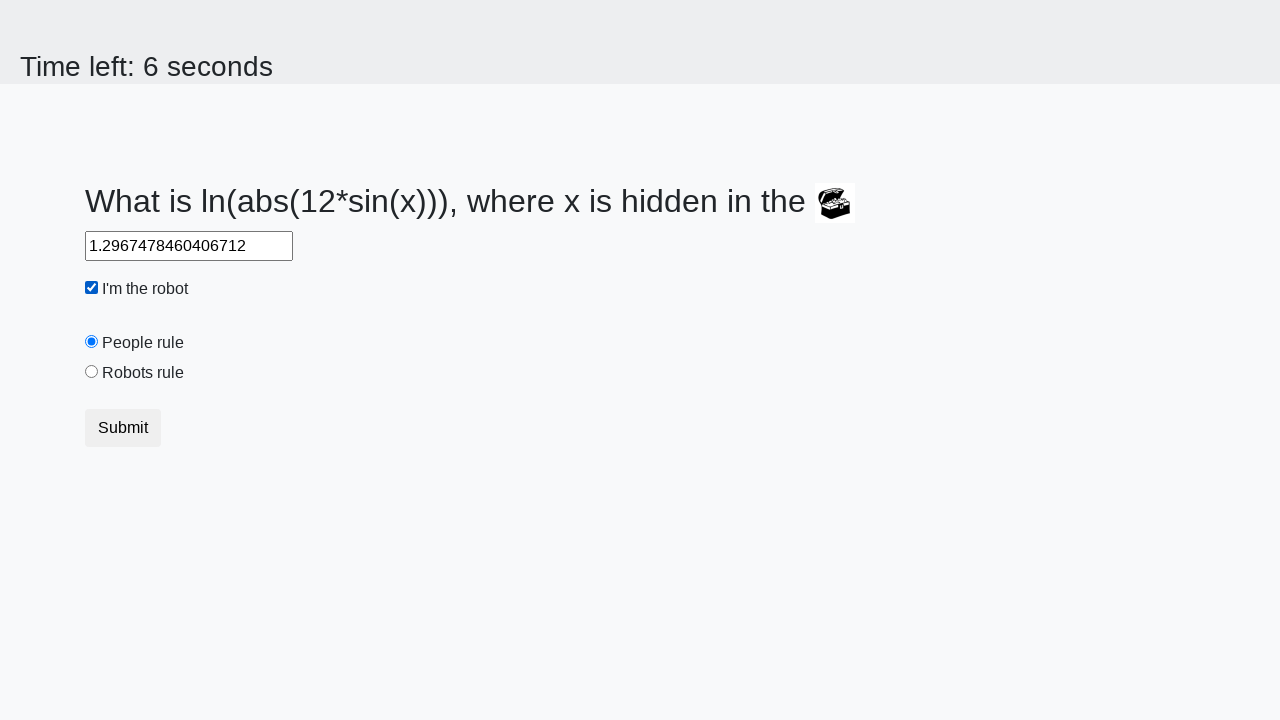

Clicked 'robots rule' radio button at (92, 372) on #robotsRule
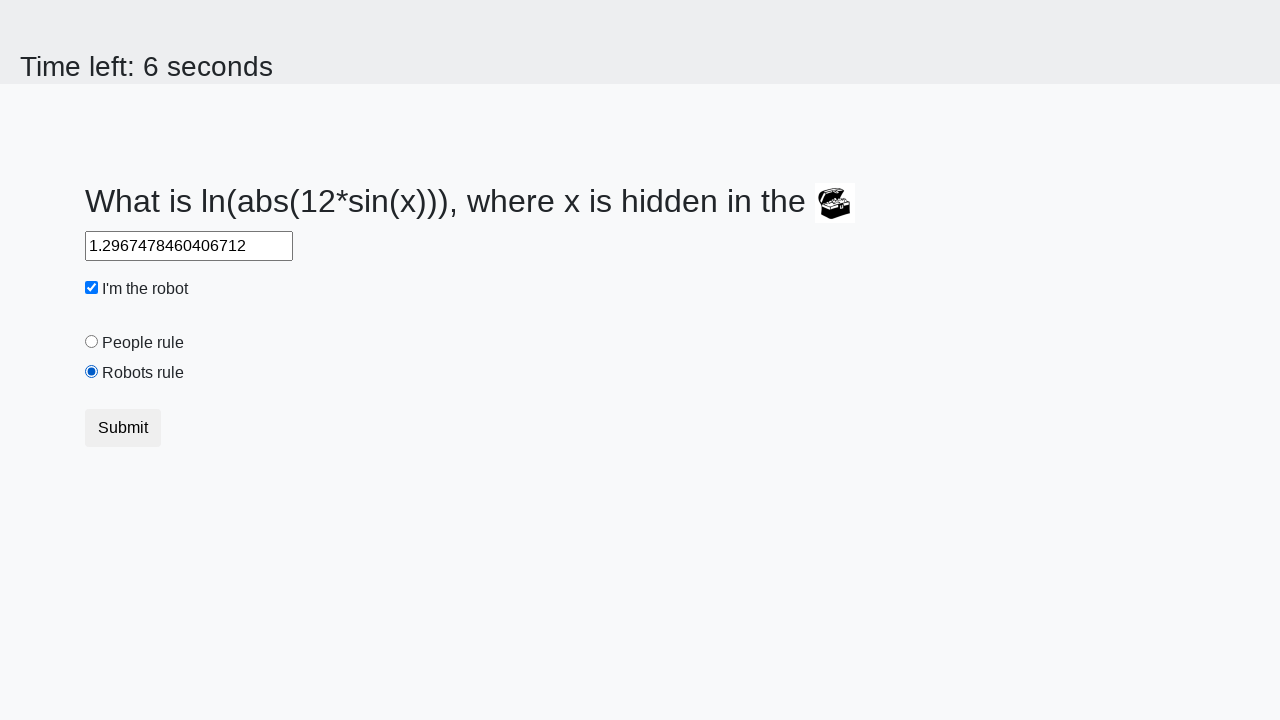

Clicked submit button at (123, 428) on .btn
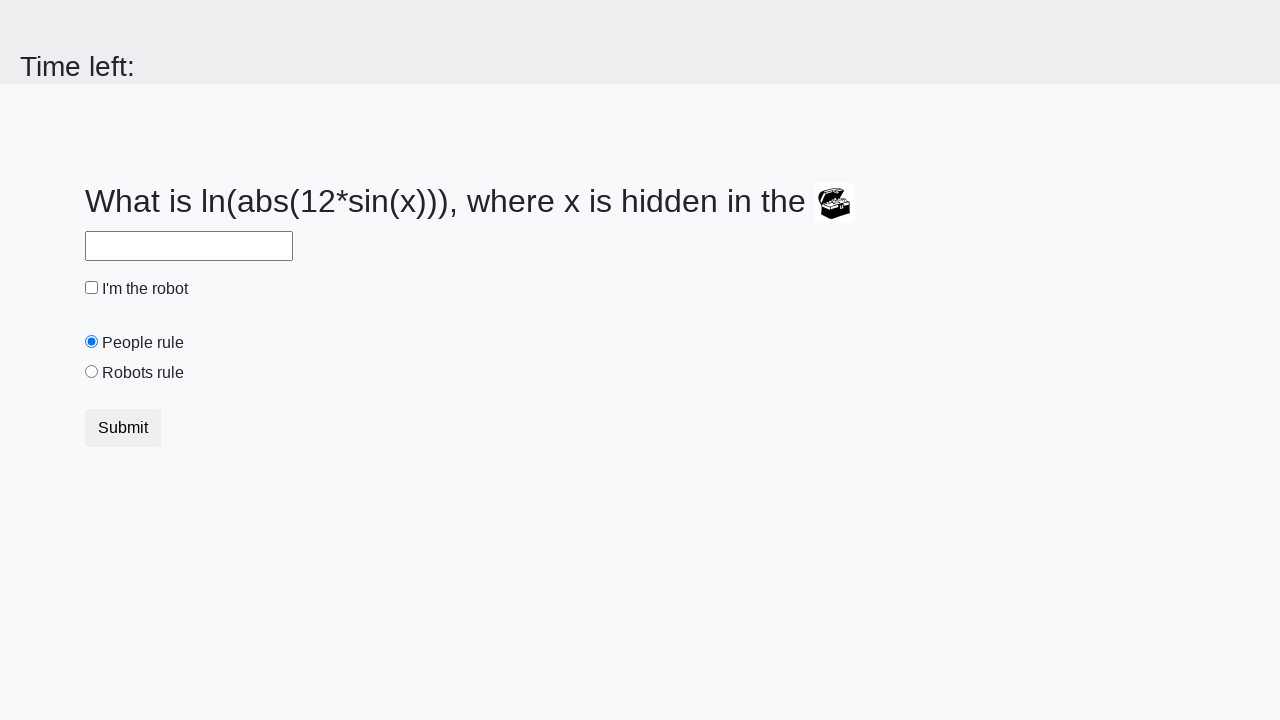

Waited for form submission to complete
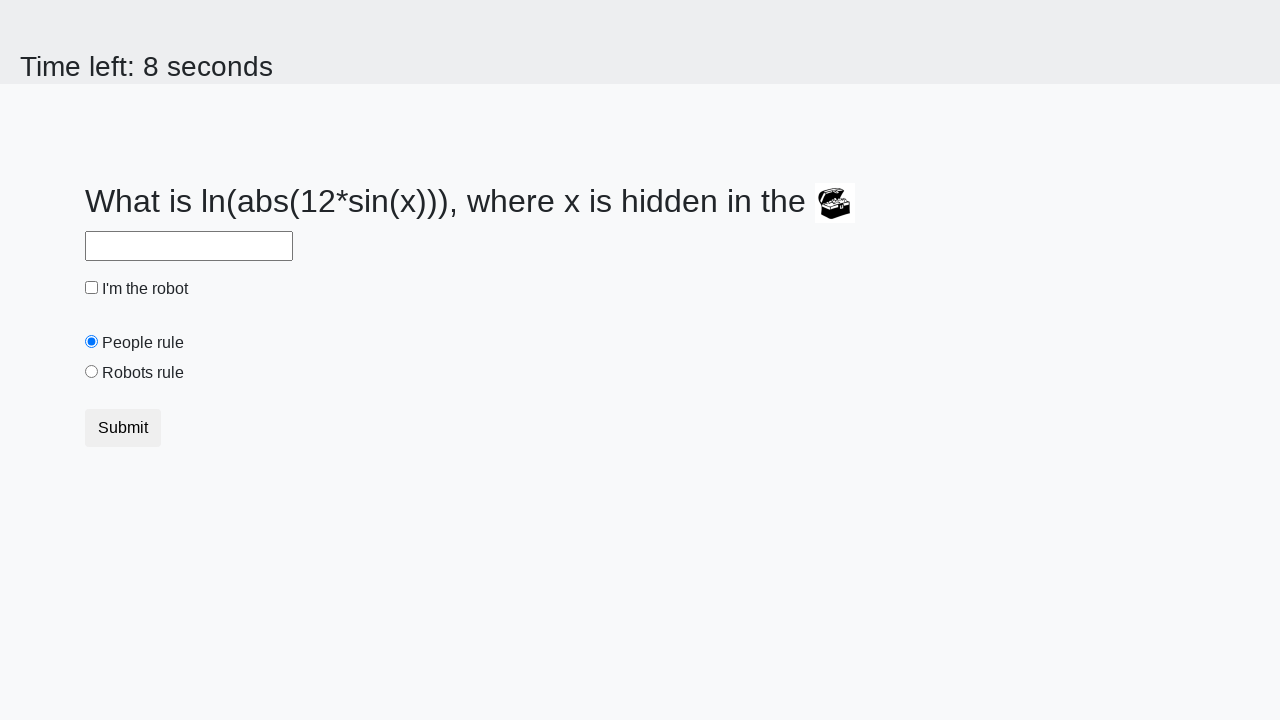

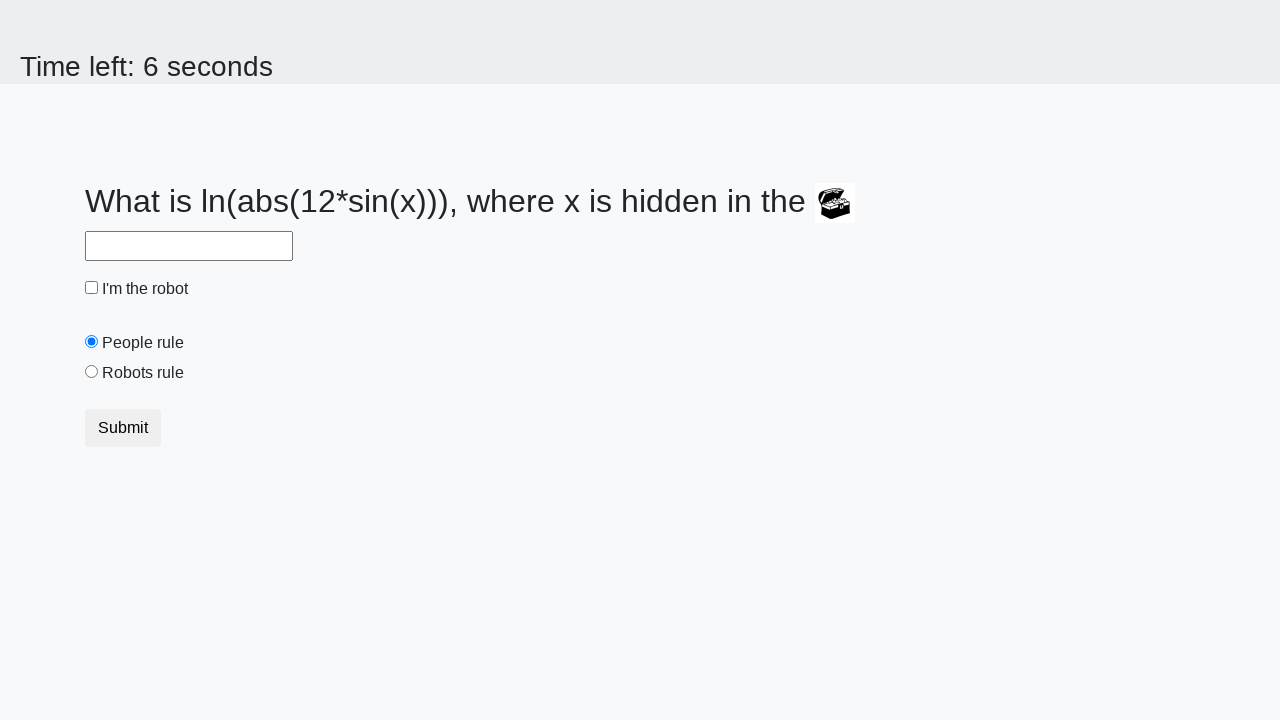